Tests that clicking the 'Ver Fãs Cadastrados' button redirects to the list page

Starting URL: https://davi-vert.vercel.app/index.html

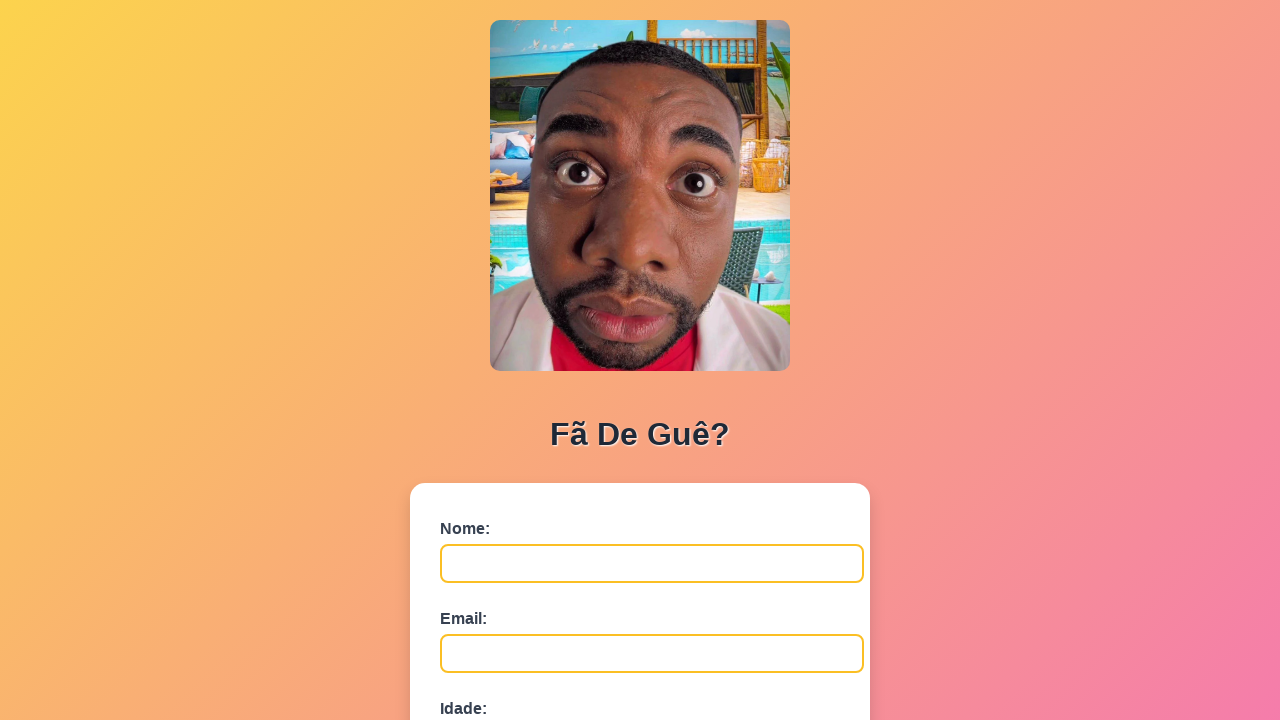

Clicked 'Ver Fãs Cadastrados' button at (640, 675) on xpath=//button[contains(text(),'Ver Fãs Cadastrados')]
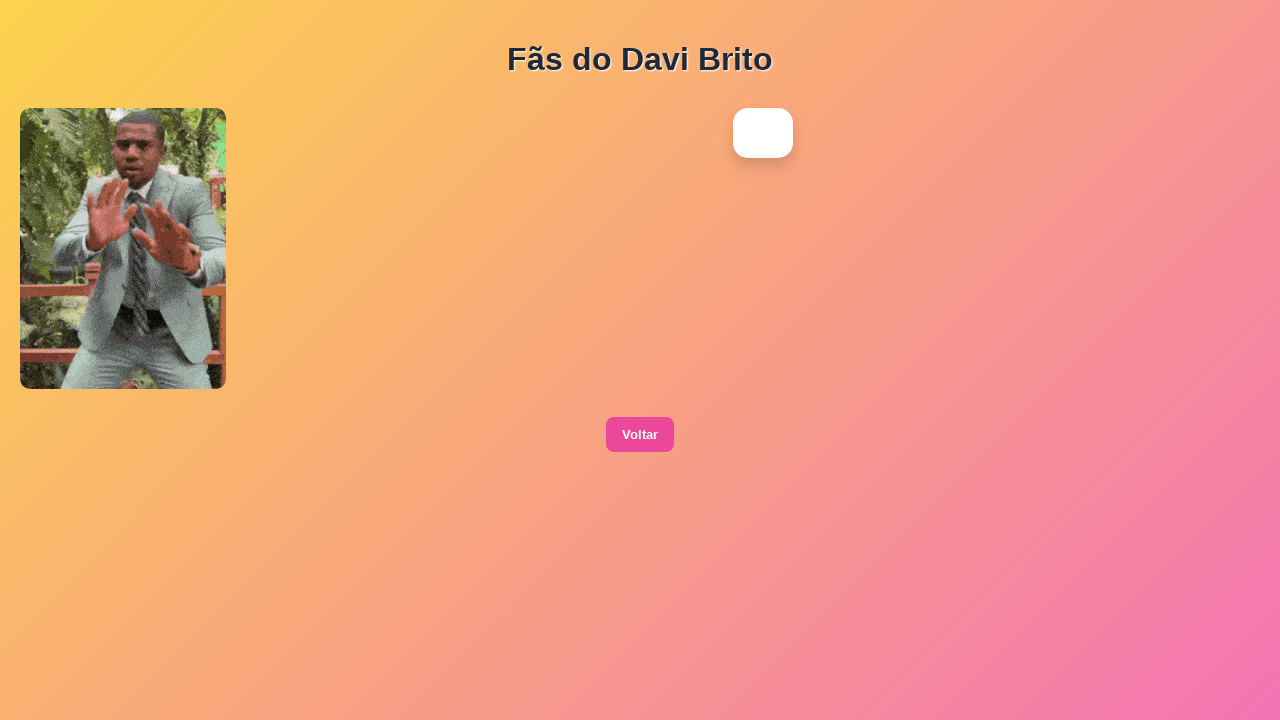

Successfully redirected to lista.html page
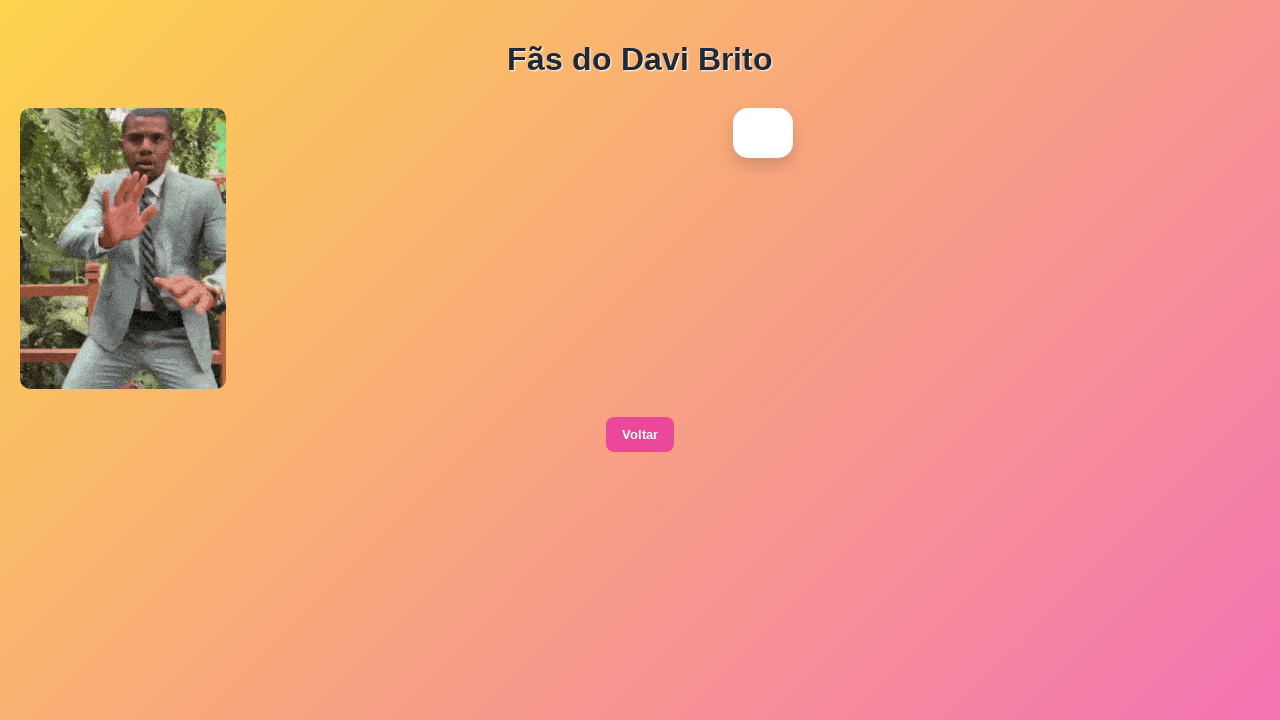

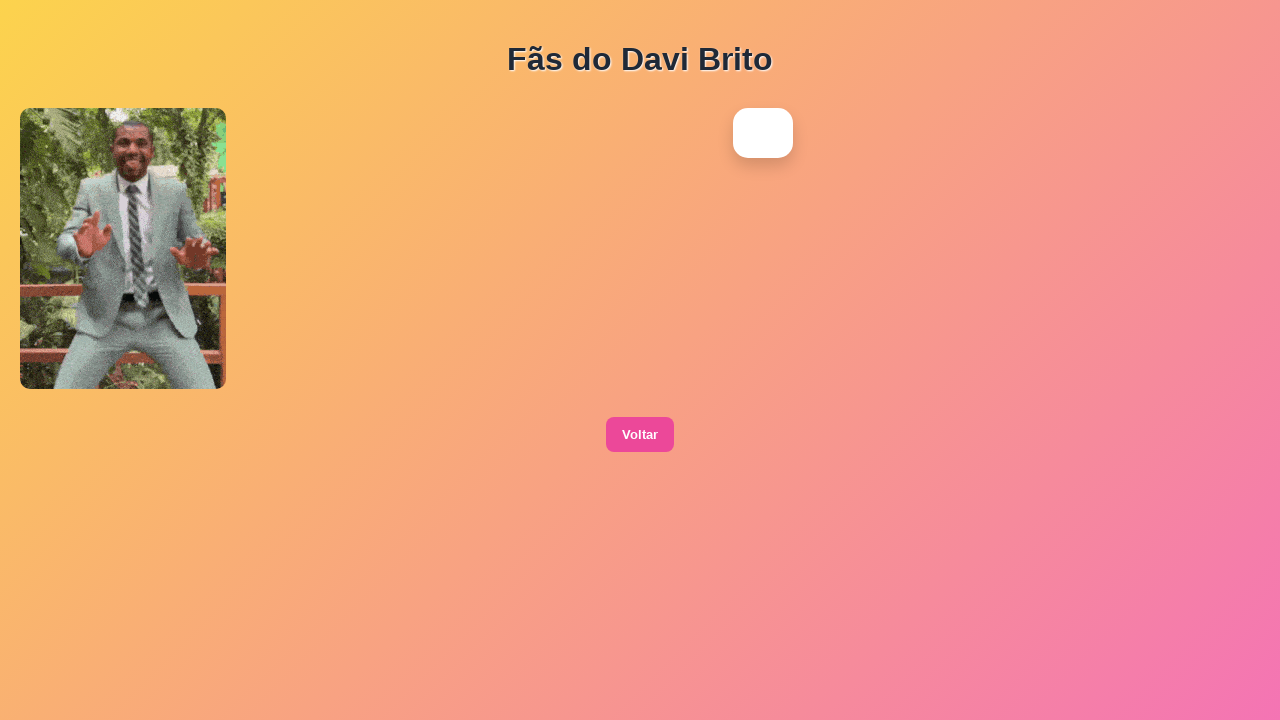